Types text in a field then uses Ctrl+Z to undo

Starting URL: http://omayo.blogspot.com/

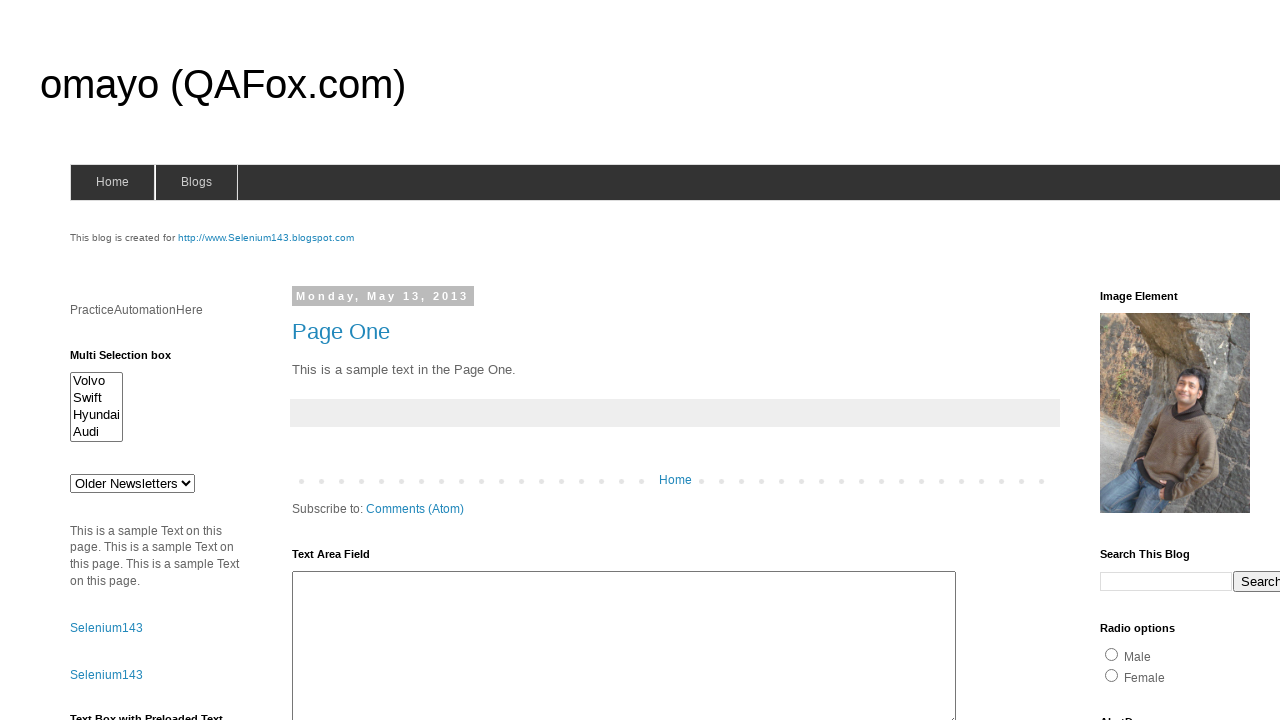

Typed 'word' in userid field on input[name='userid']
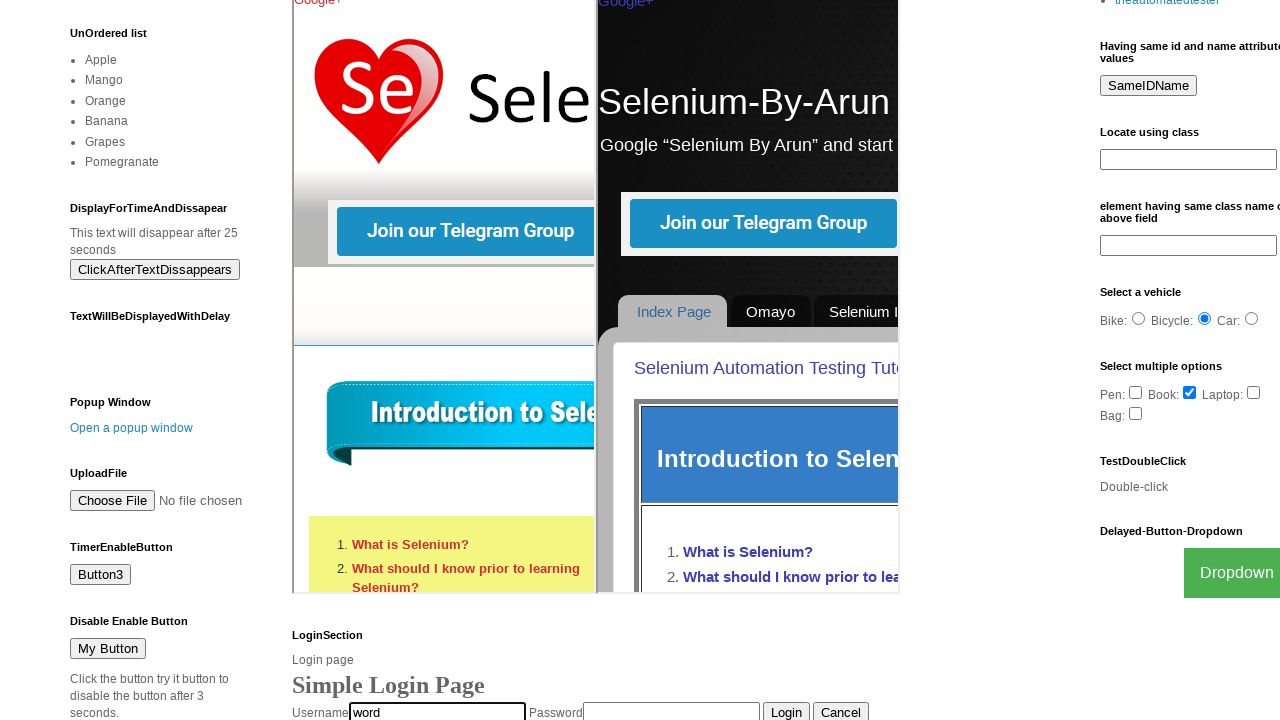

Waited 1000ms
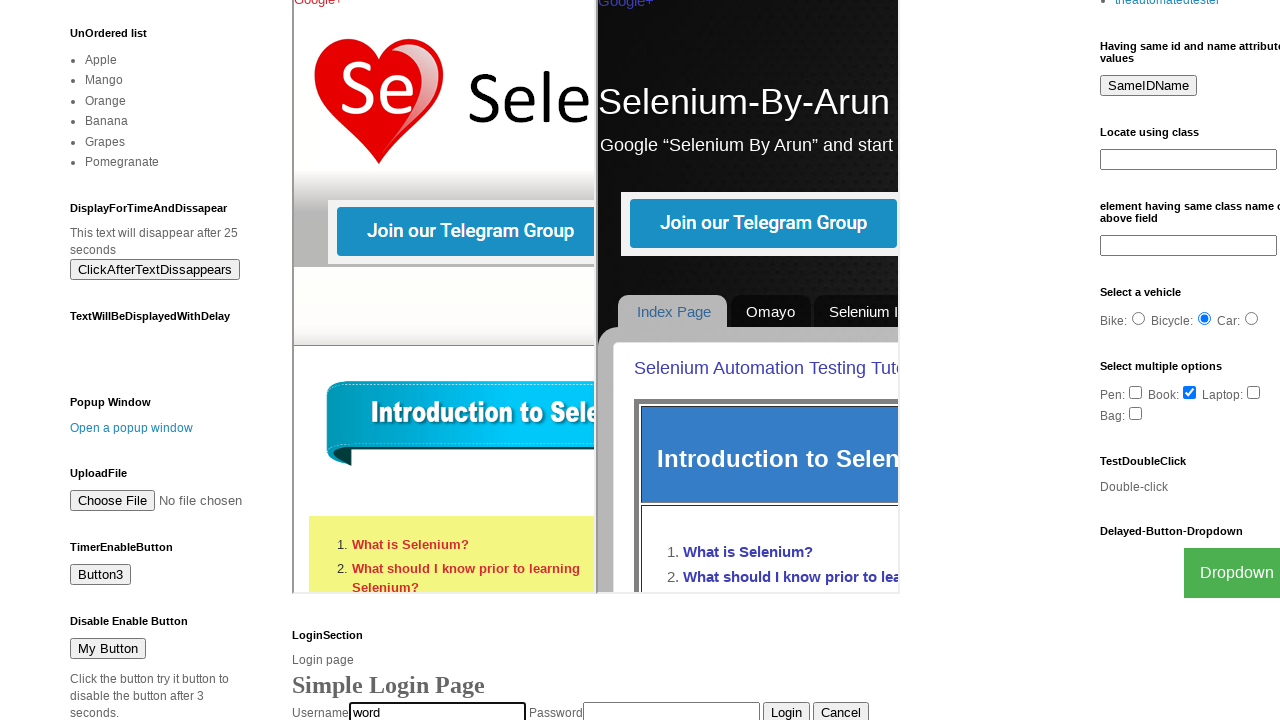

Pressed Ctrl+Z to undo text entry
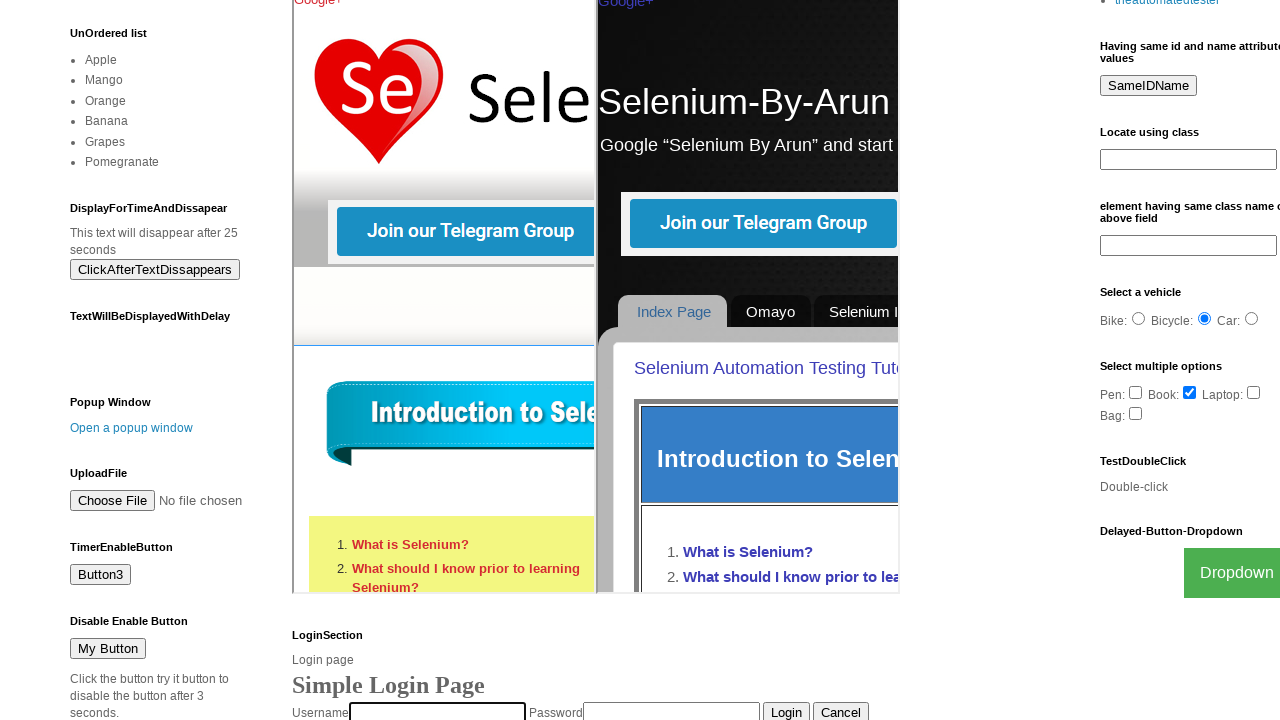

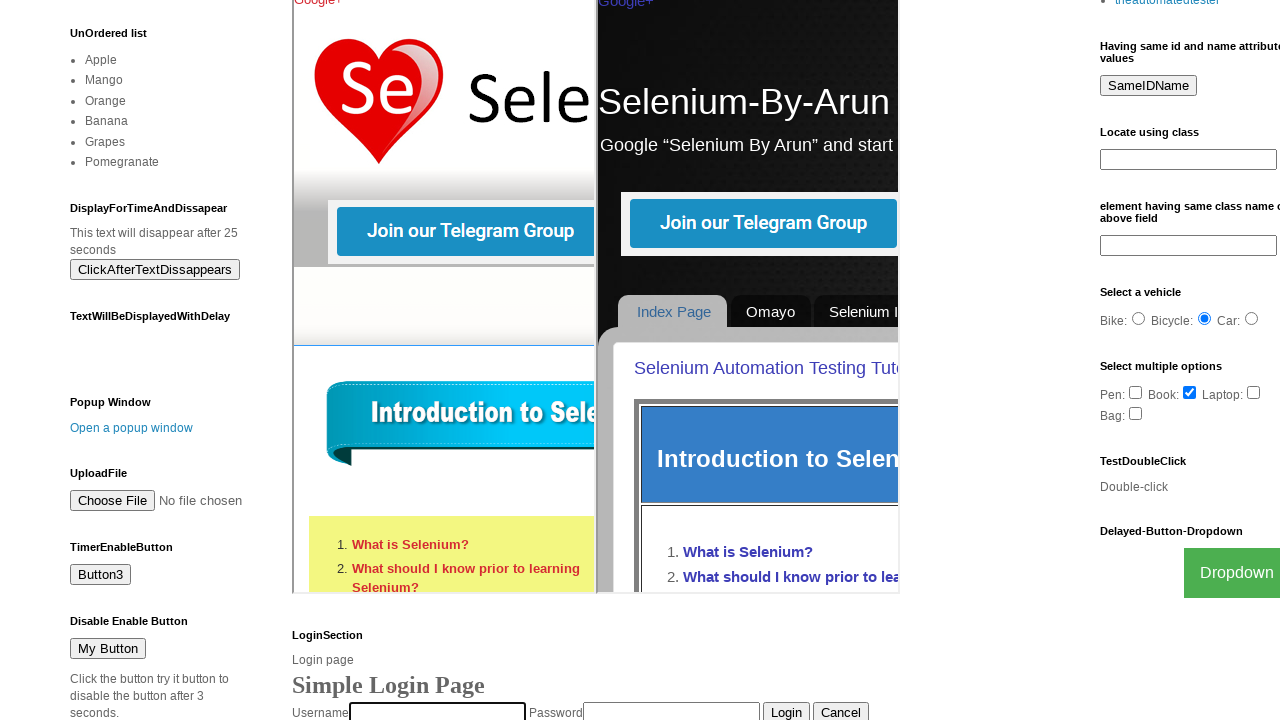